Tests a calculator application by performing addition and subtraction operations, entering numbers and clicking the calculate button multiple times

Starting URL: http://juliemr.github.io/protractor-demo/

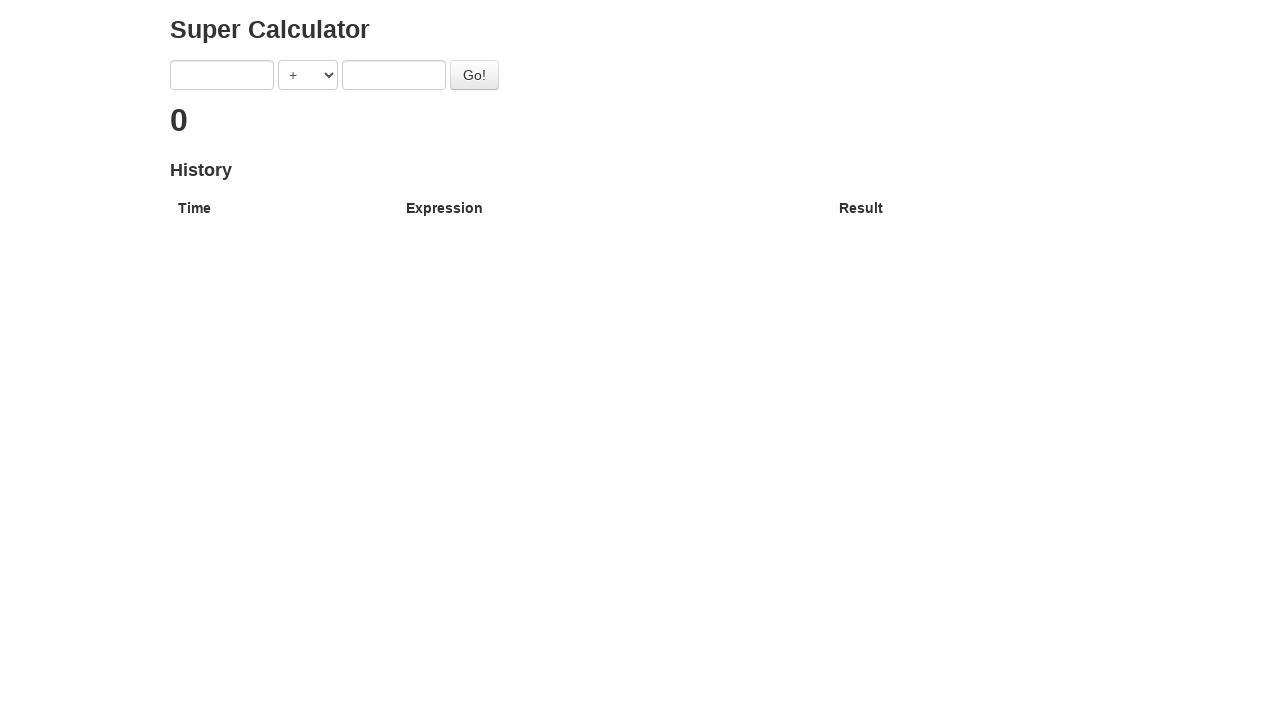

Entered 4 in first input field on input[ng-model='first']
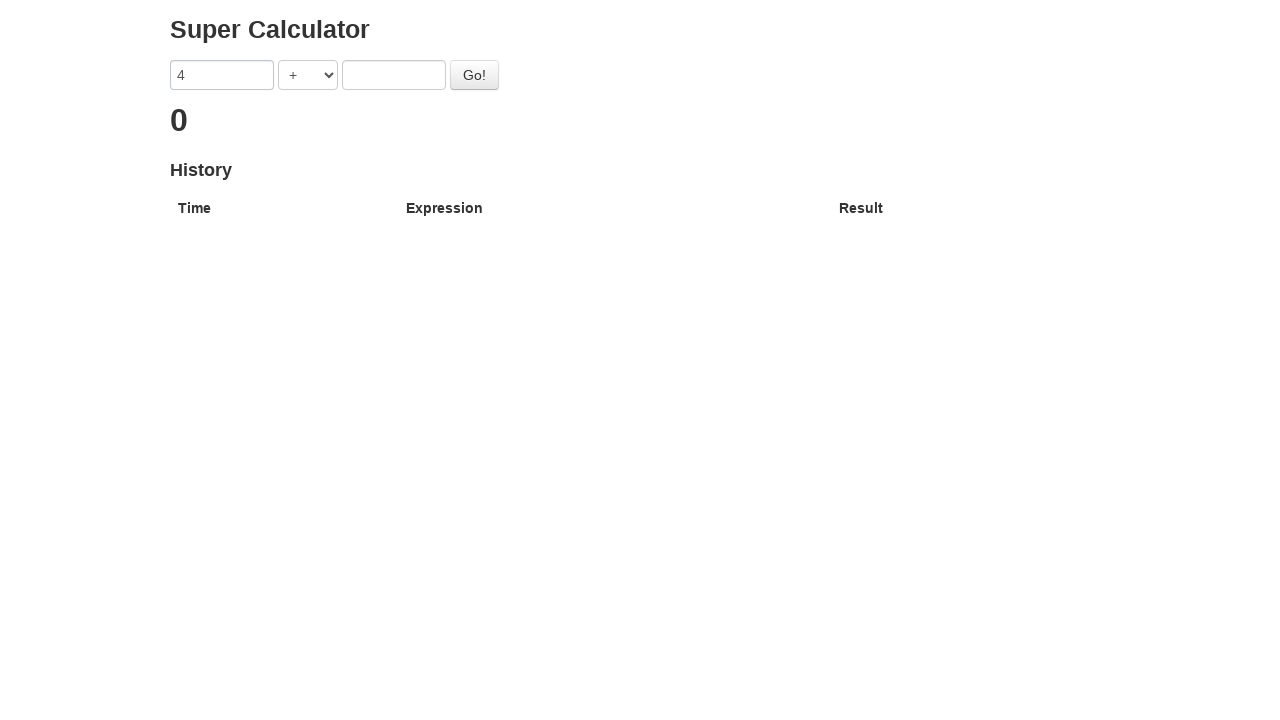

Entered 2 in second input field on input[ng-model='second']
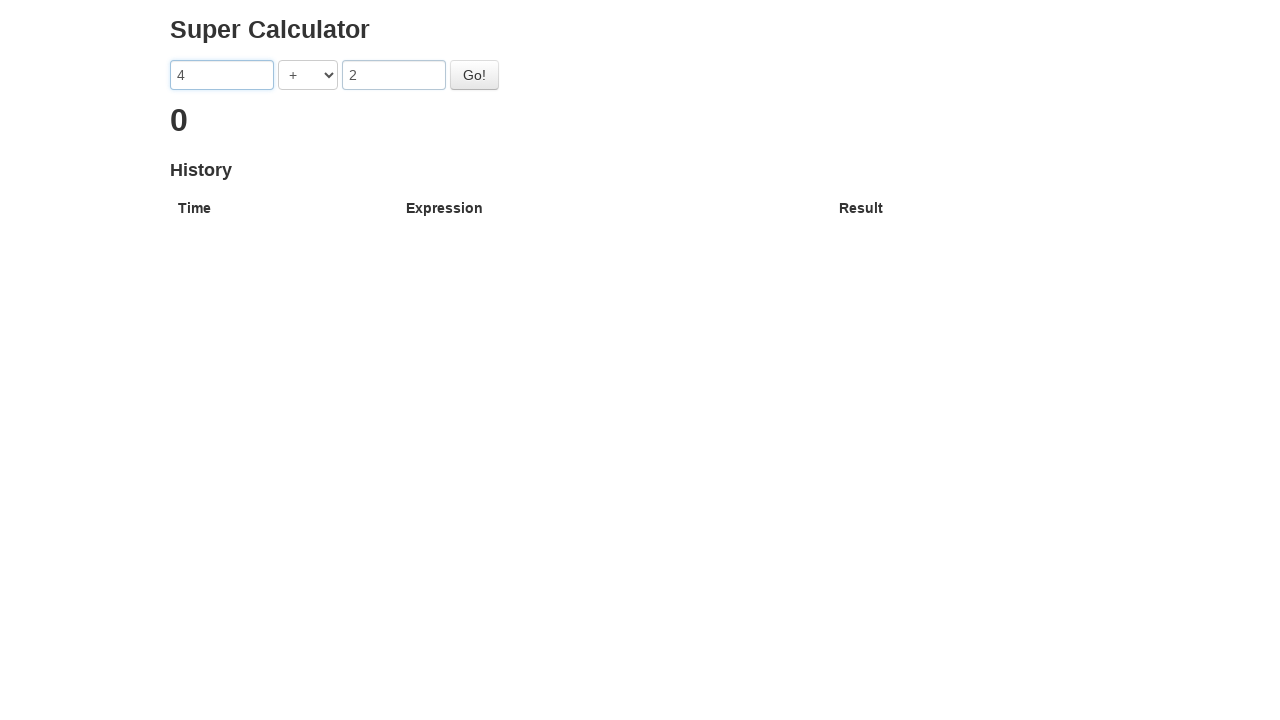

Clicked calculate button for first addition (4 + 2) at (474, 75) on #gobutton
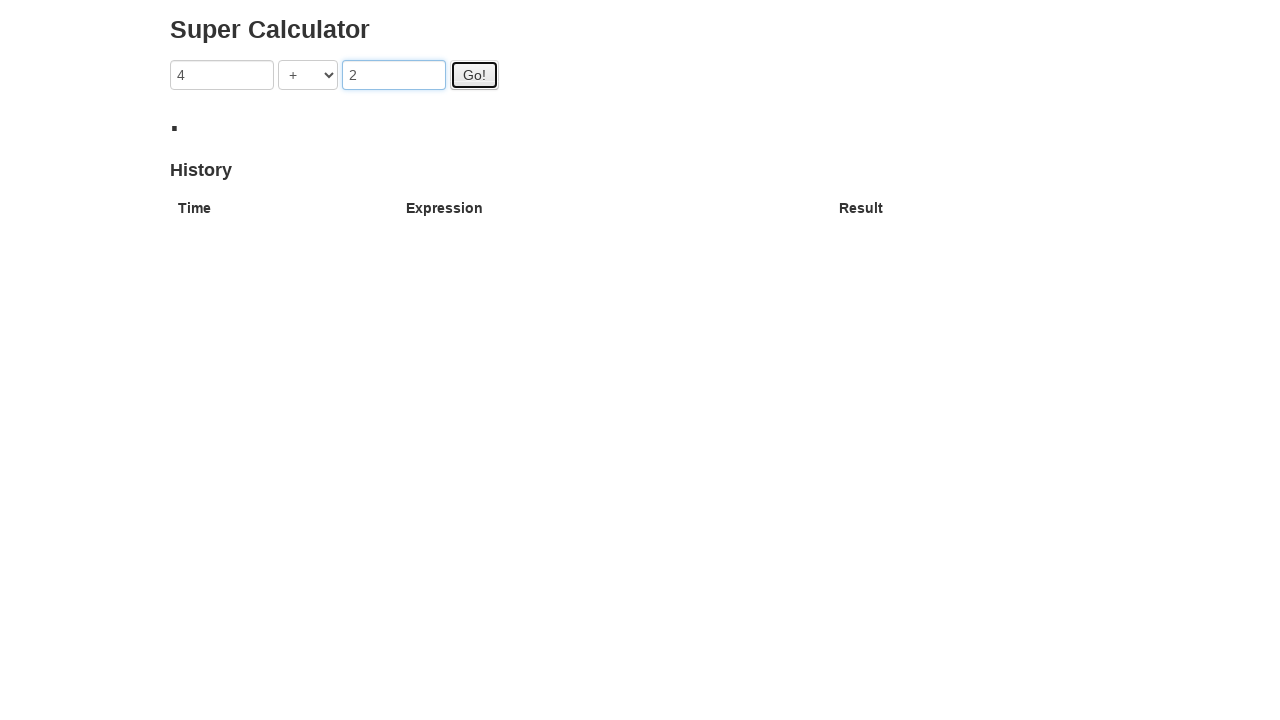

First calculation result loaded
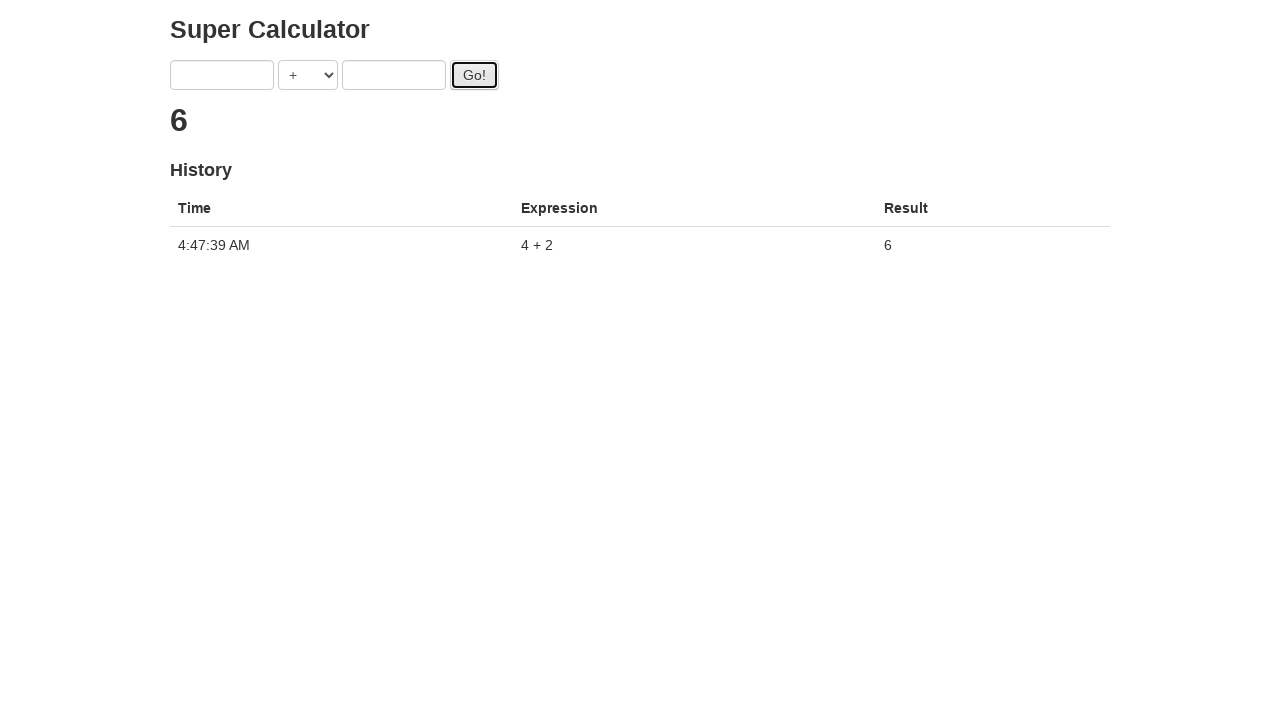

Selected subtraction operator on select[ng-model='operator']
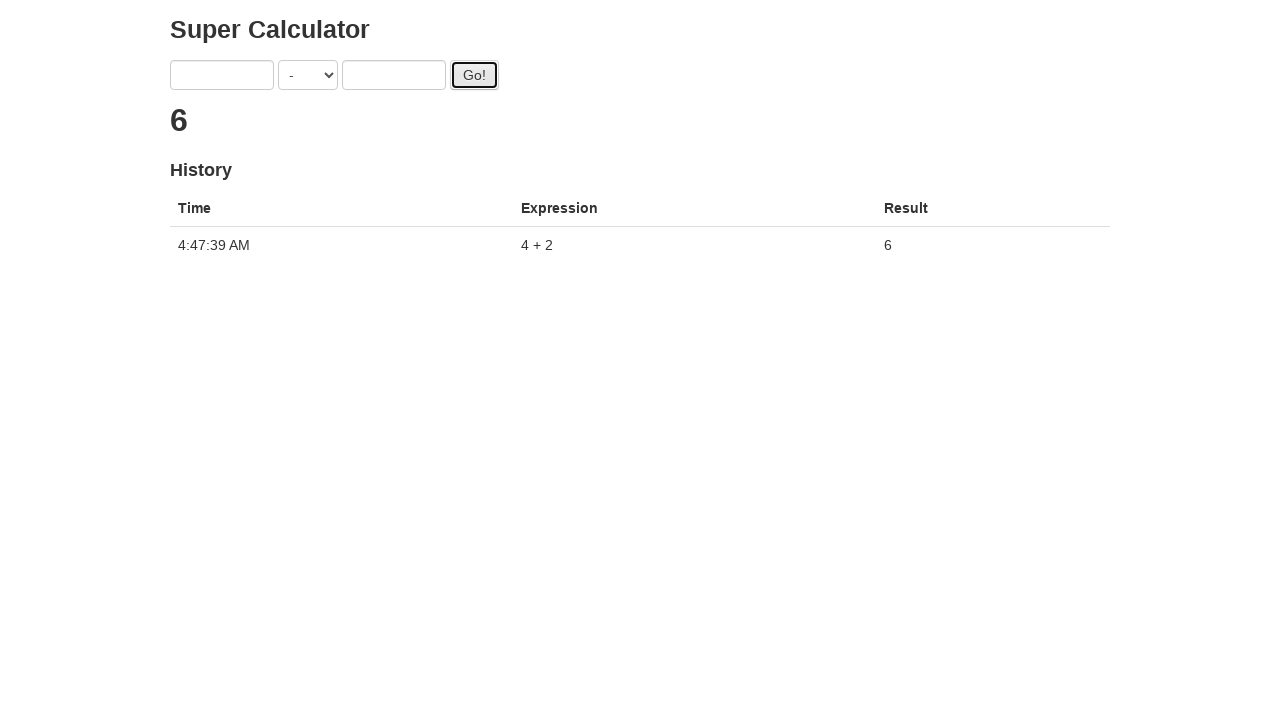

Entered 4 in first input field for subtraction on input[ng-model='first']
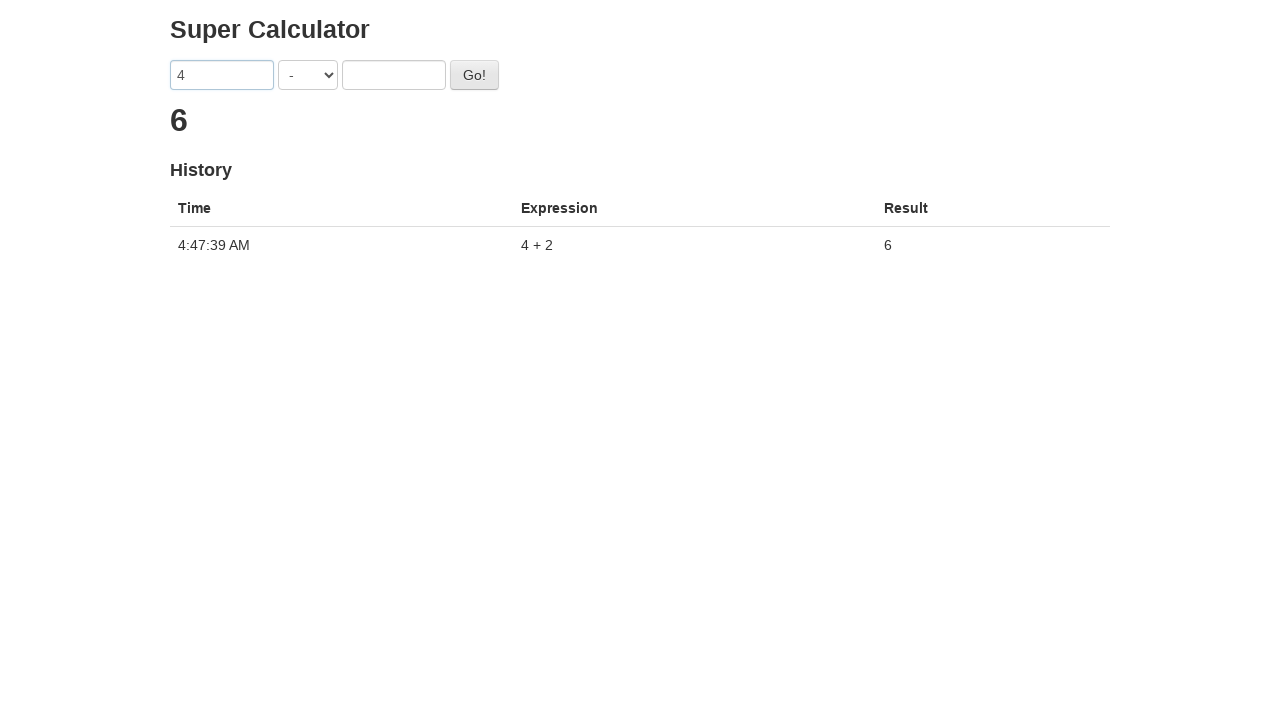

Entered 2 in second input field for subtraction on input[ng-model='second']
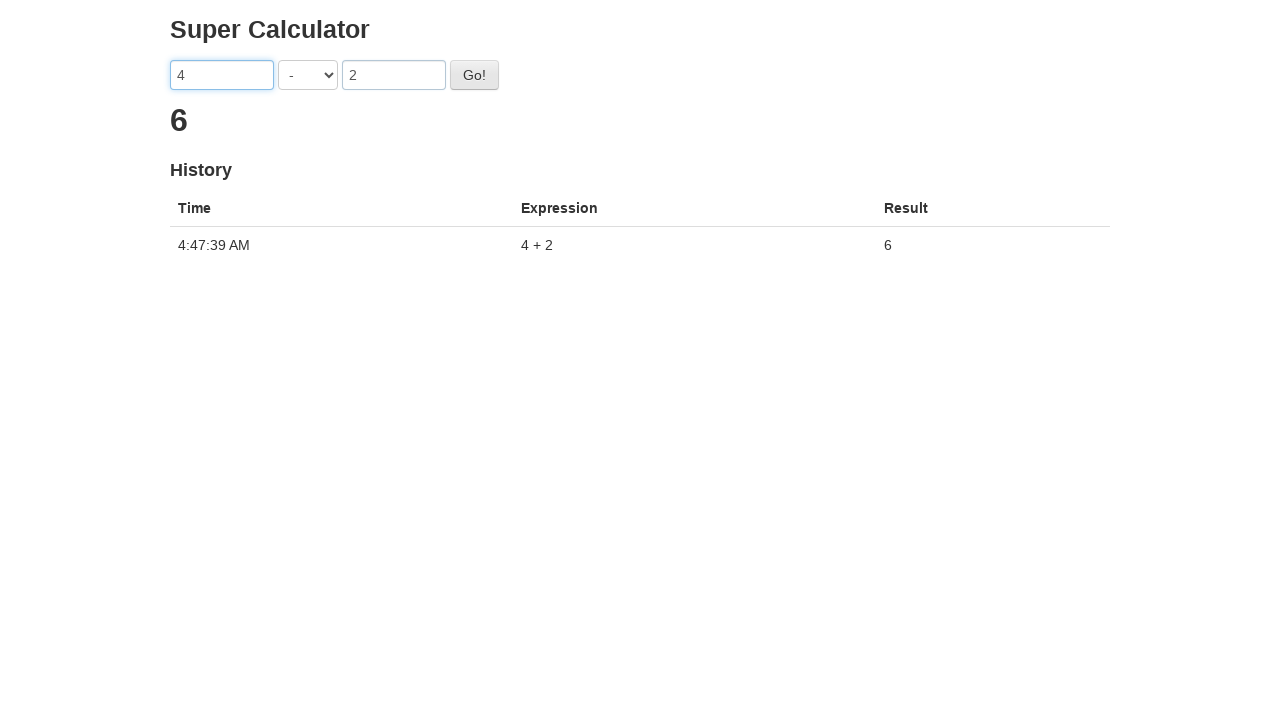

Clicked calculate button for subtraction (4 - 2) at (474, 75) on #gobutton
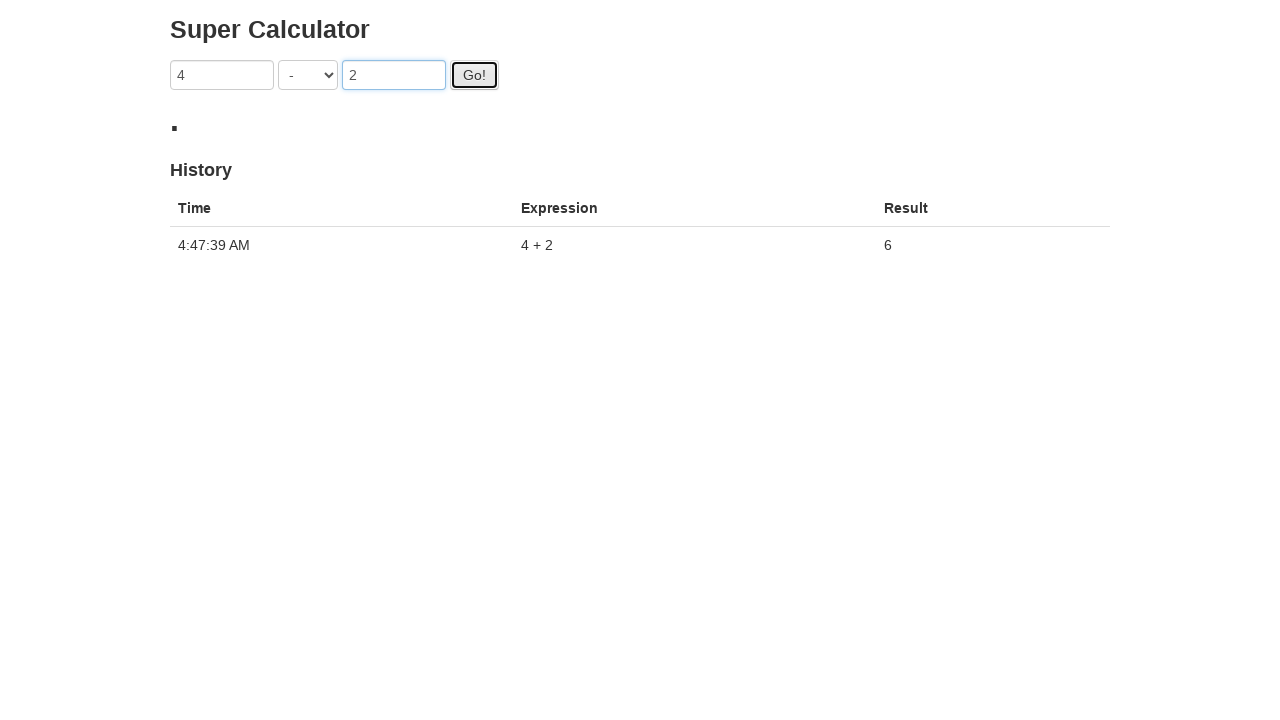

Entered 4 in first input field for third calculation on input[ng-model='first']
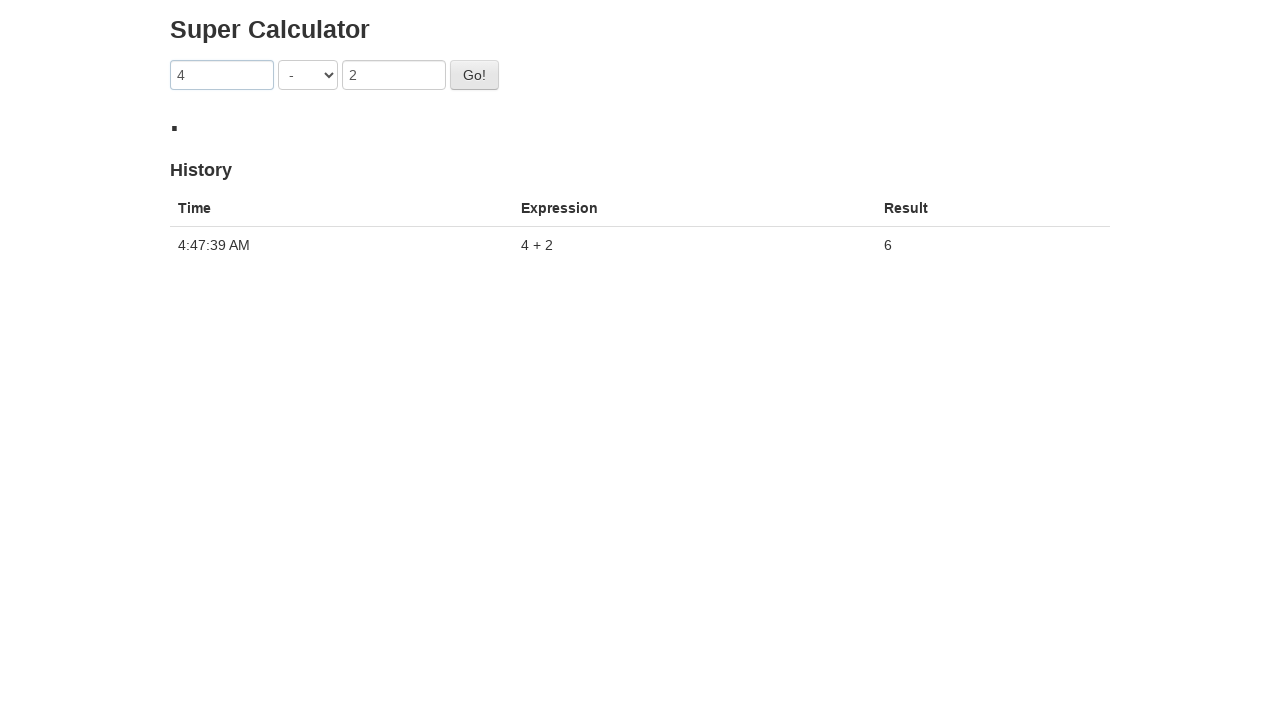

Entered 2 in second input field for third calculation on input[ng-model='second']
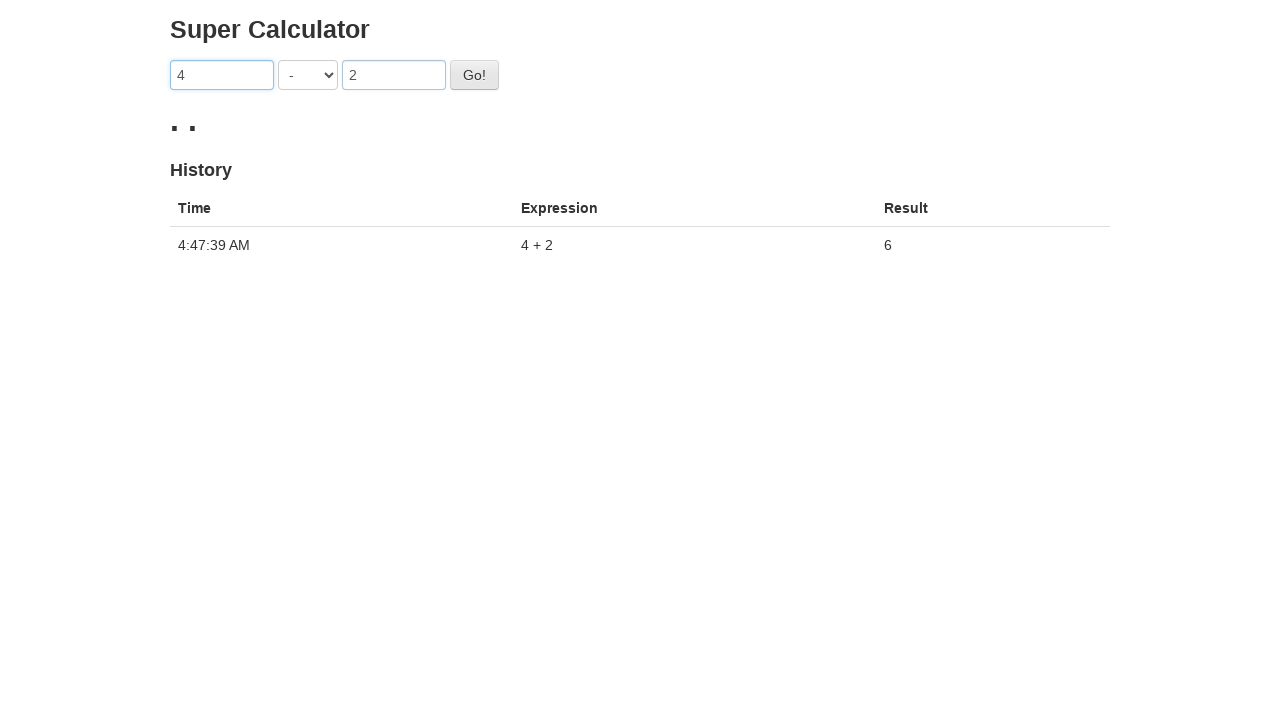

Clicked calculate button for third addition (4 + 2) at (474, 75) on #gobutton
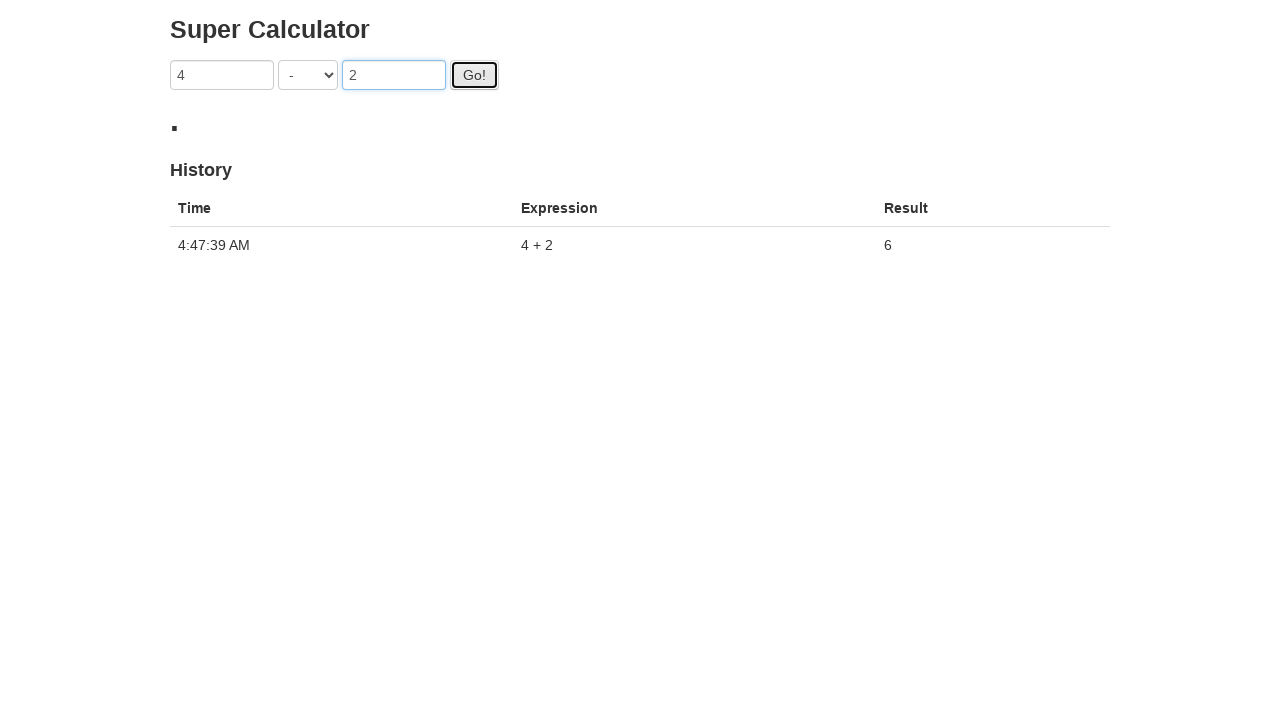

Entered 5 in first input field for fourth calculation on input[ng-model='first']
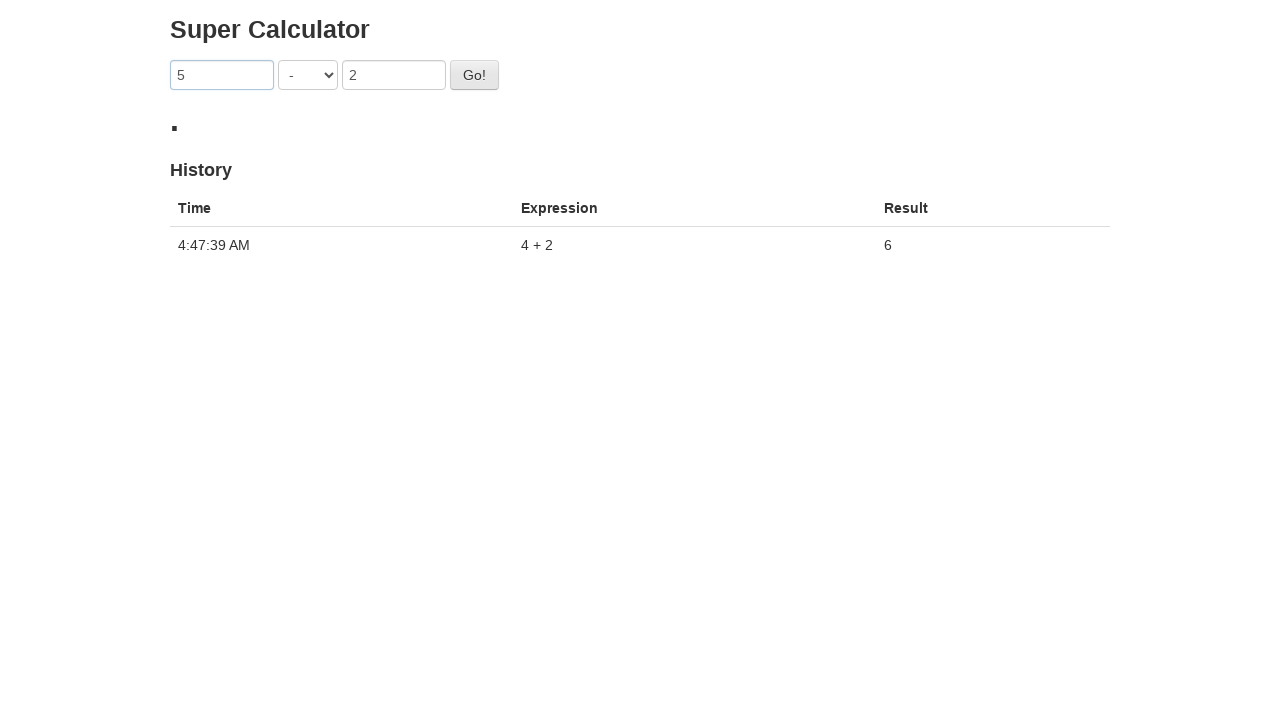

Entered 4 in second input field for fourth calculation on input[ng-model='second']
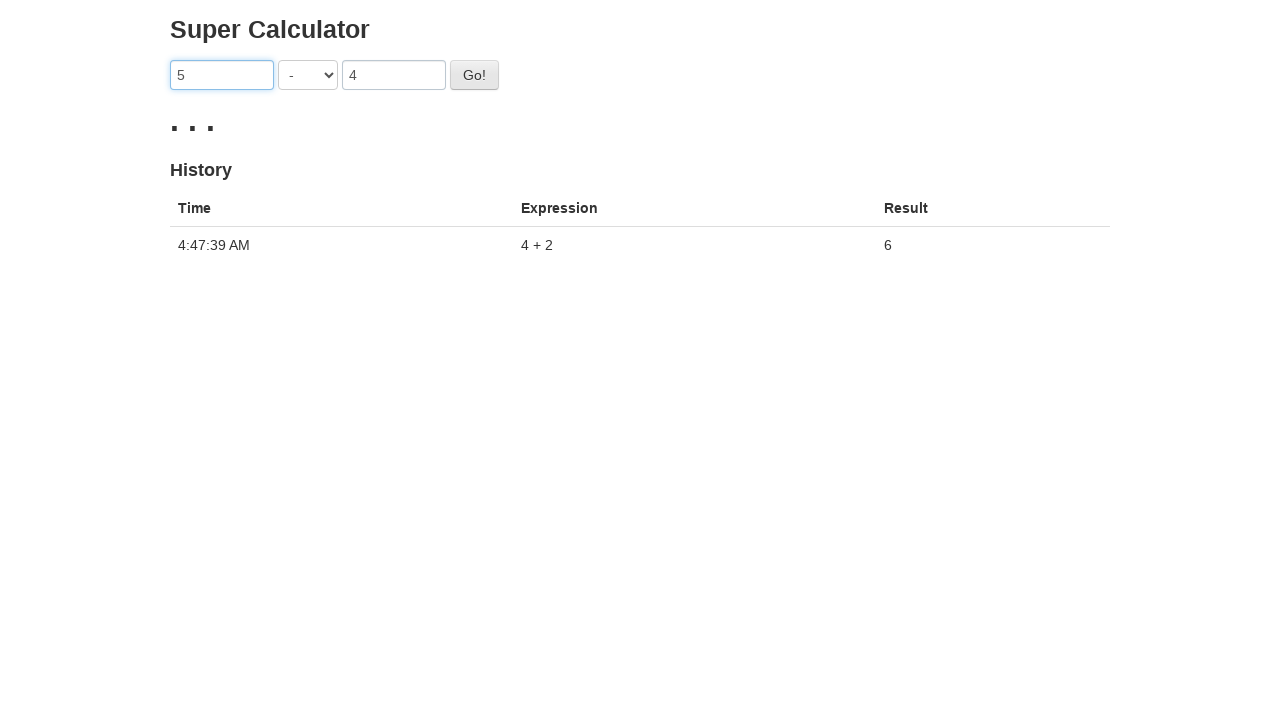

Clicked calculate button for fourth addition (5 + 4) at (474, 75) on #gobutton
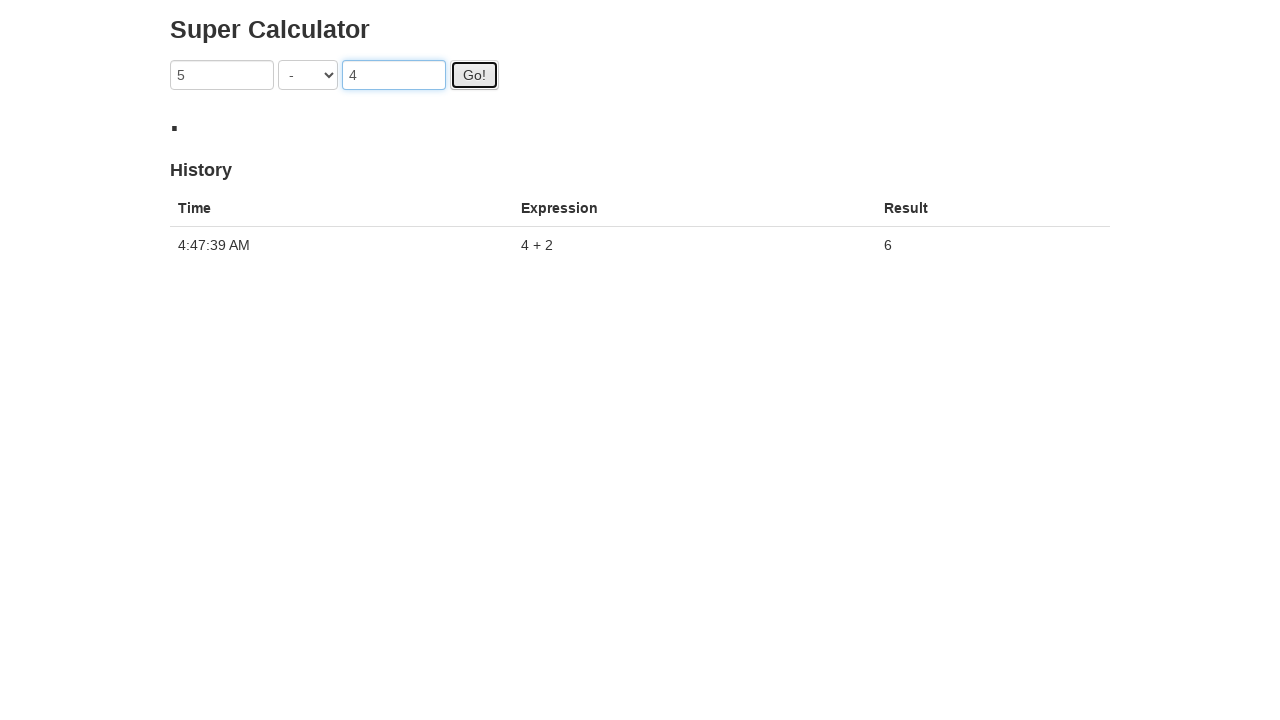

Entered 7 in first input field for fifth calculation on input[ng-model='first']
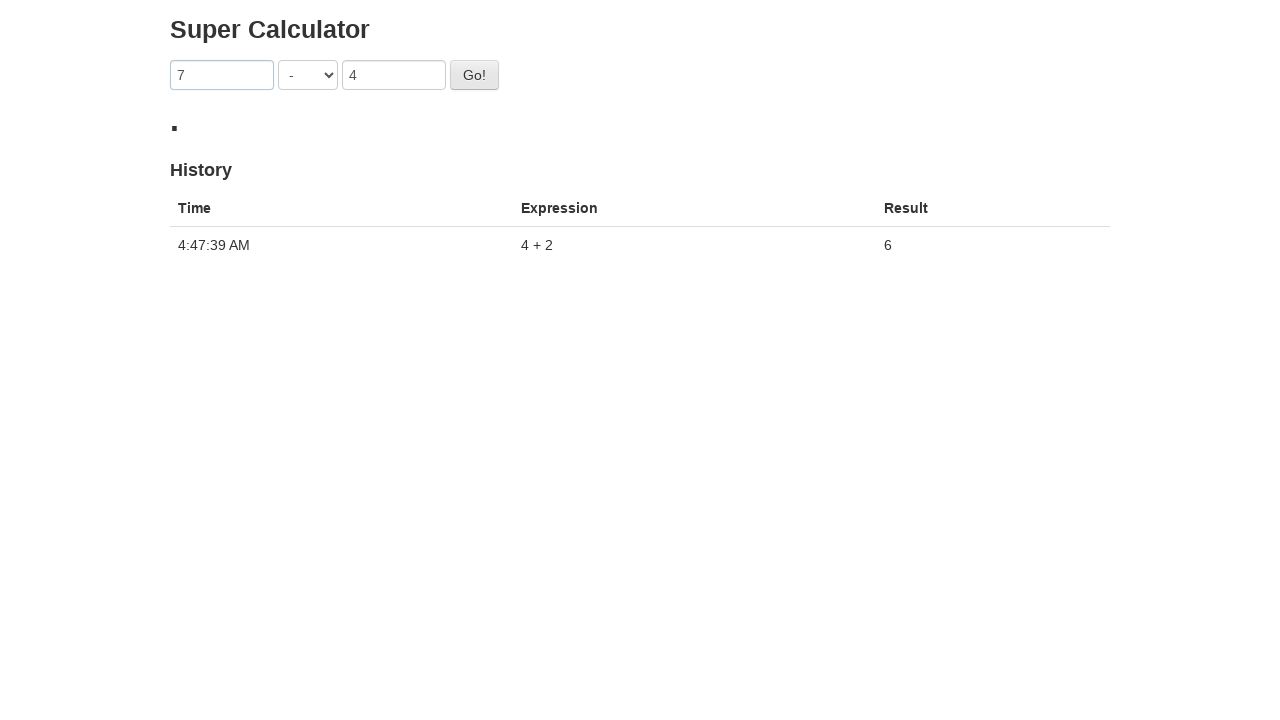

Entered 4 in second input field for fifth calculation on input[ng-model='second']
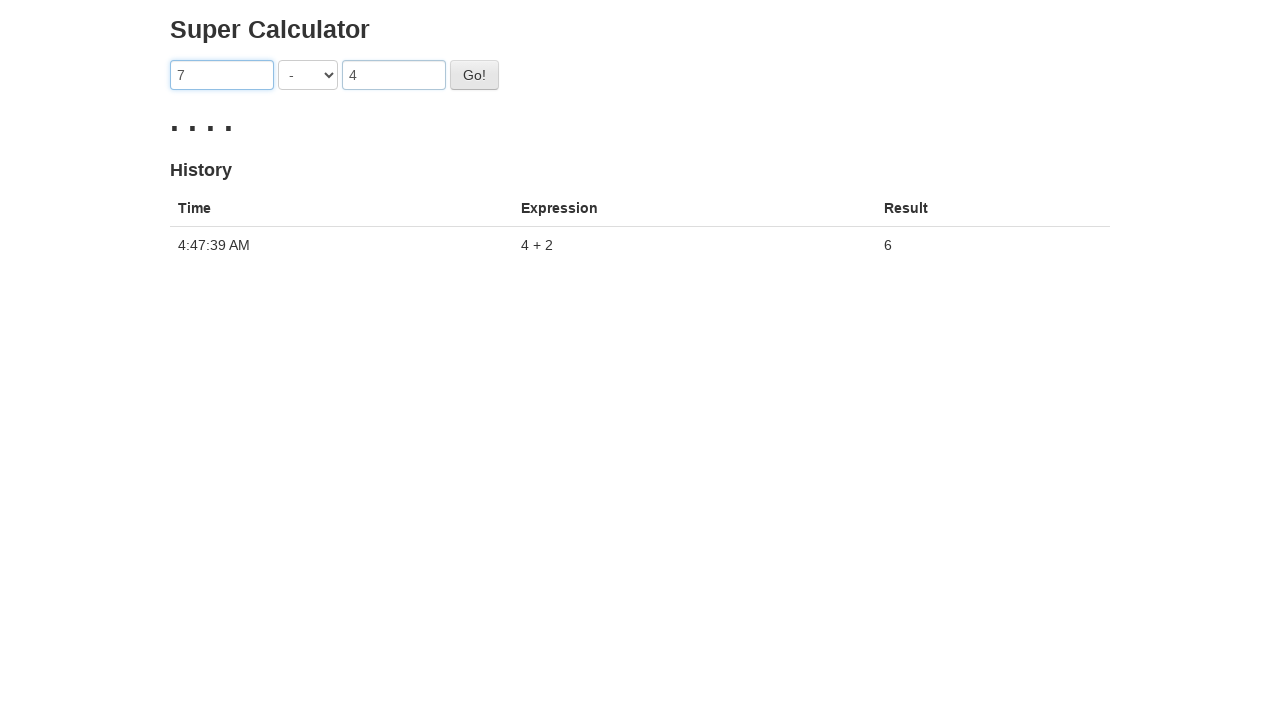

Clicked calculate button for fifth addition (7 + 4) at (474, 75) on #gobutton
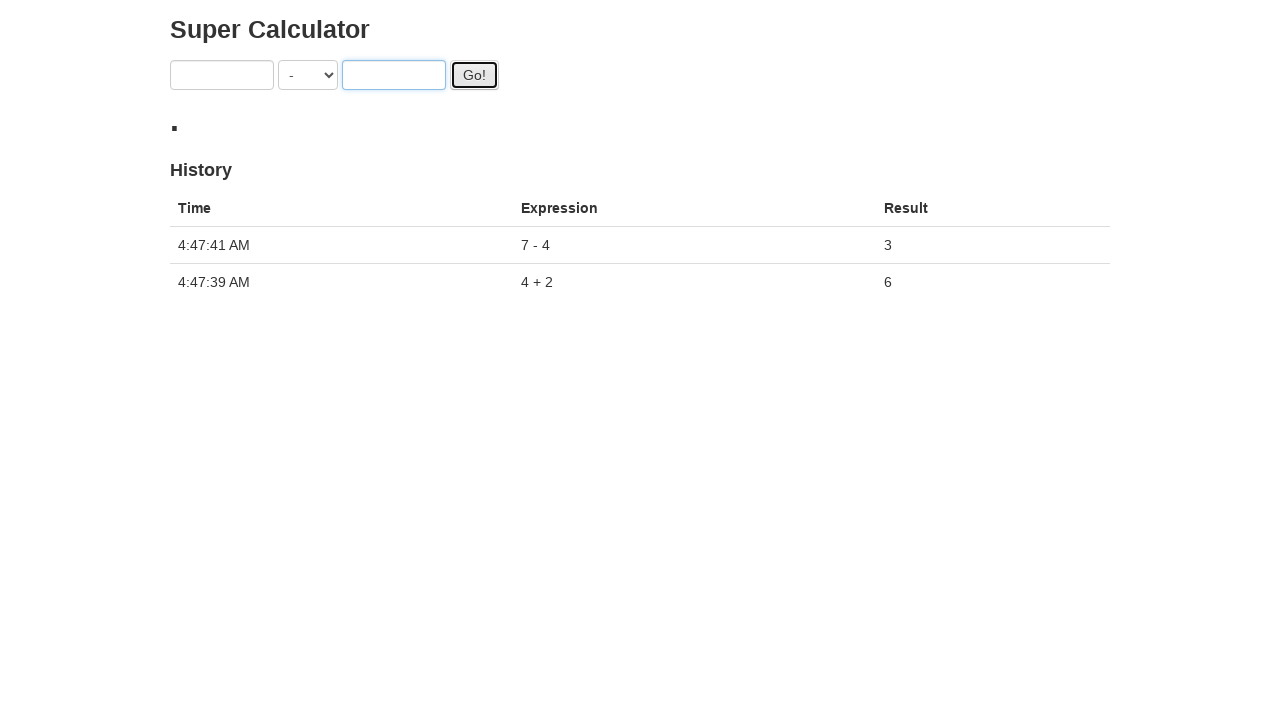

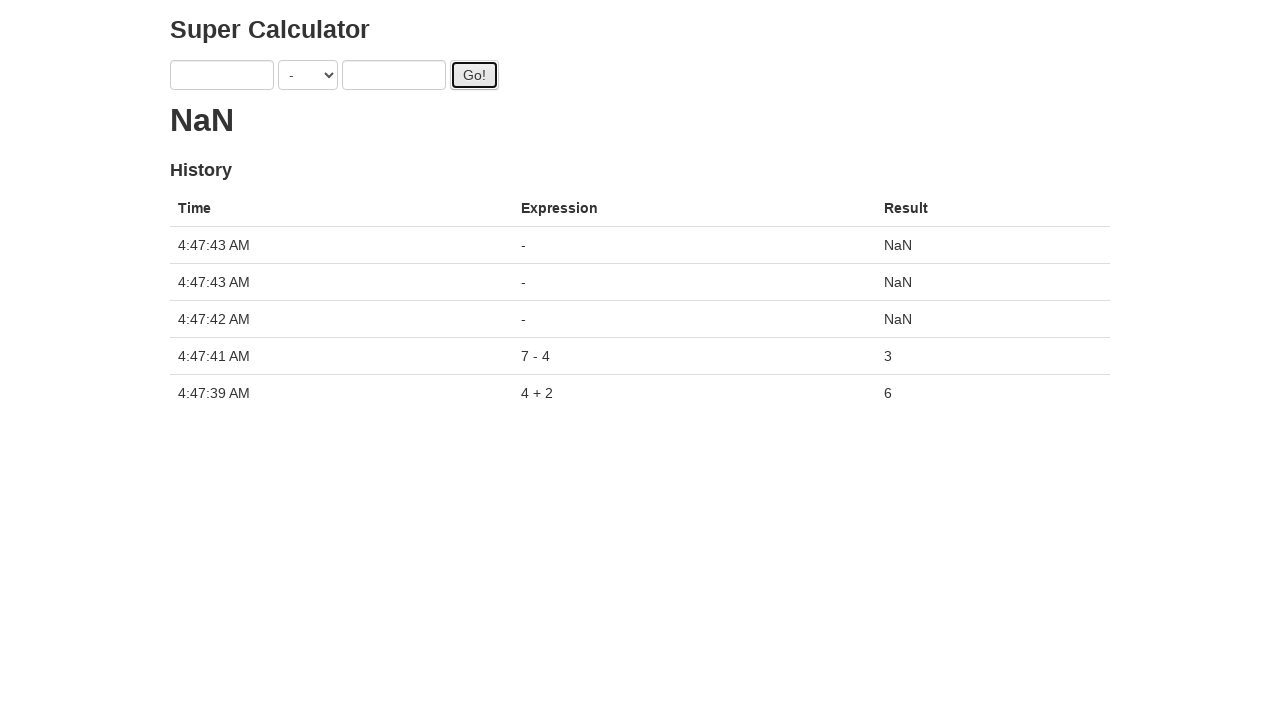